Tests dynamic controls by removing and adding elements, verifying status messages appear correctly

Starting URL: https://the-internet.herokuapp.com/dynamic_controls

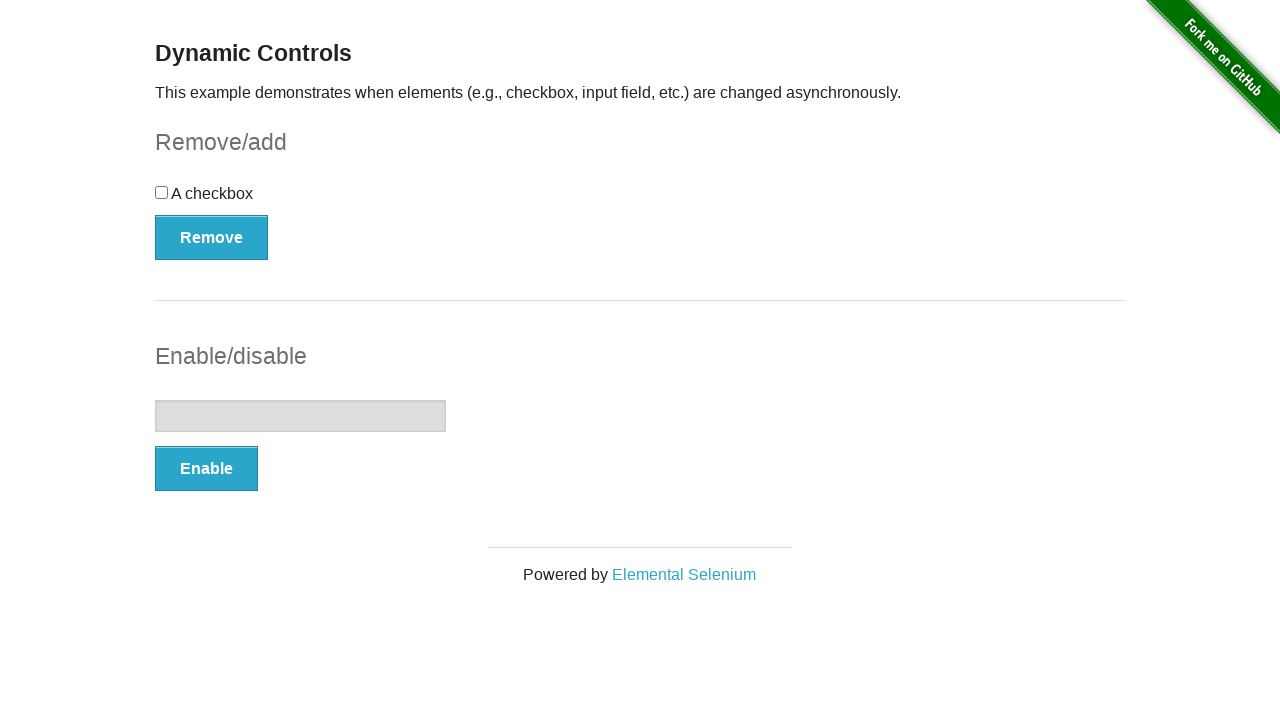

Clicked Remove button to remove dynamic element at (212, 237) on xpath=(//button[@autocomplete='off'])[1]
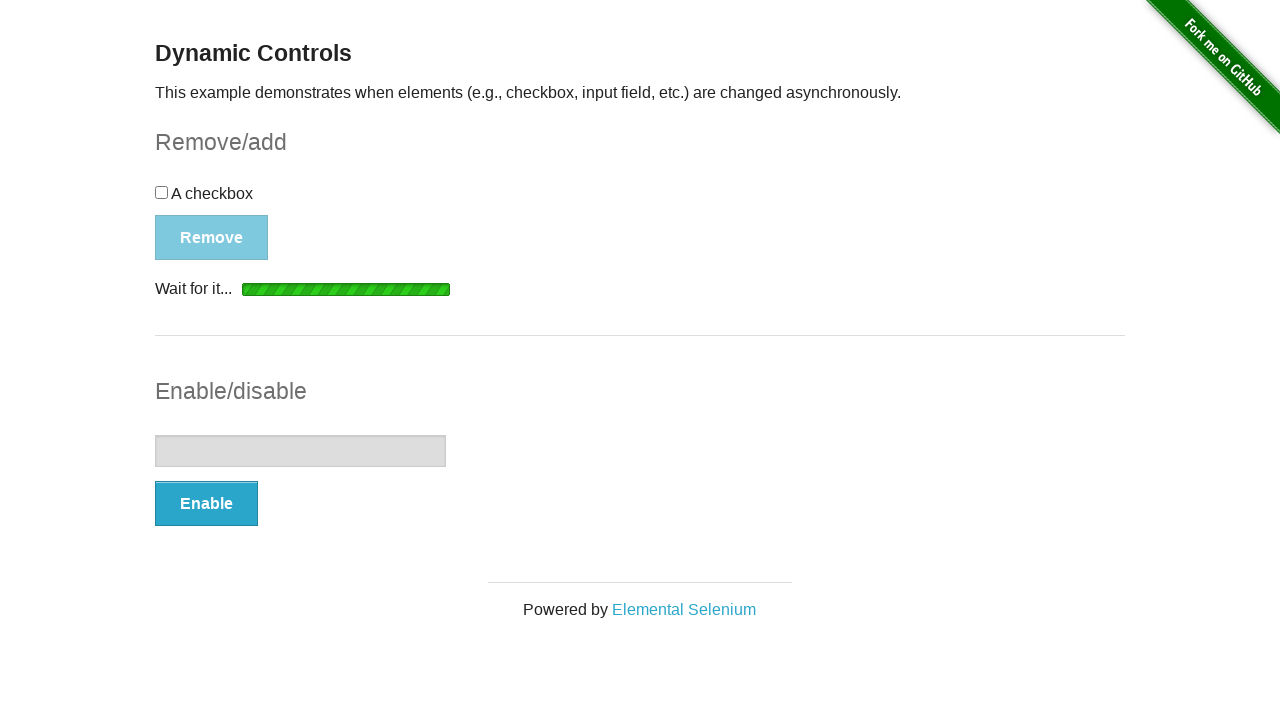

Verified 'It's gone!' message appeared after removing element
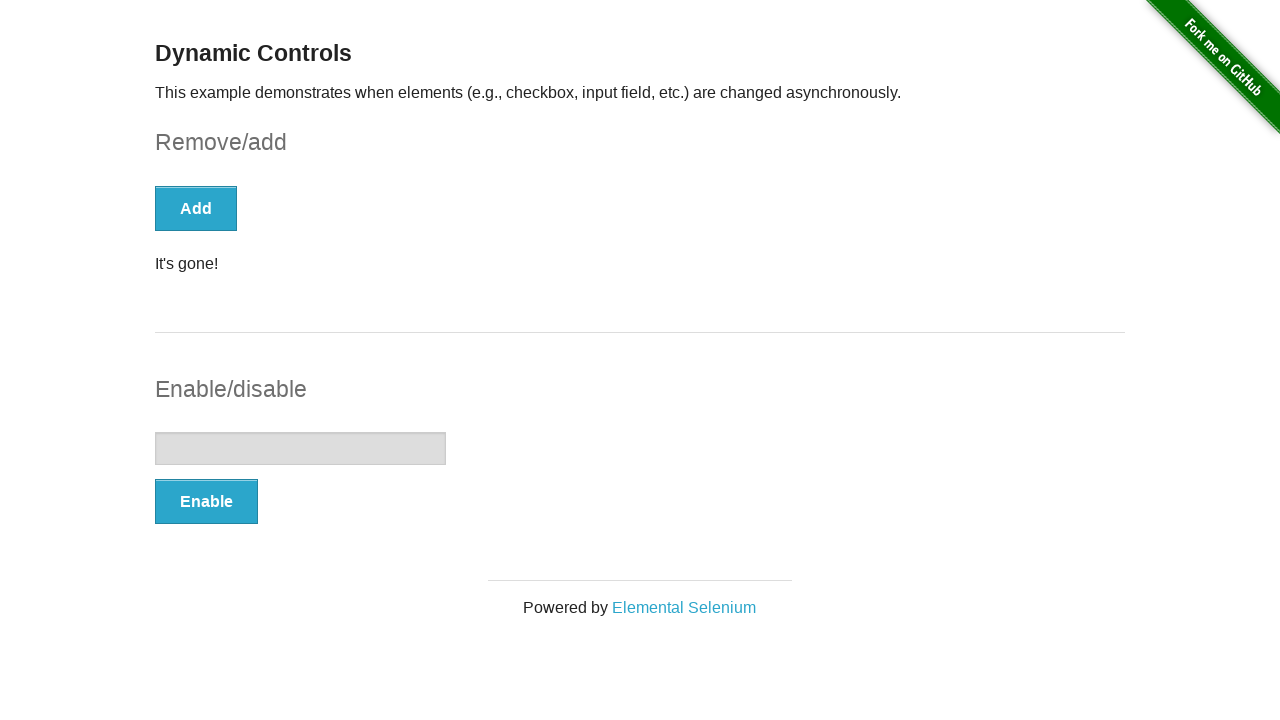

Clicked Add button to restore dynamic element at (196, 208) on xpath=(//button[@type='button'])[1]
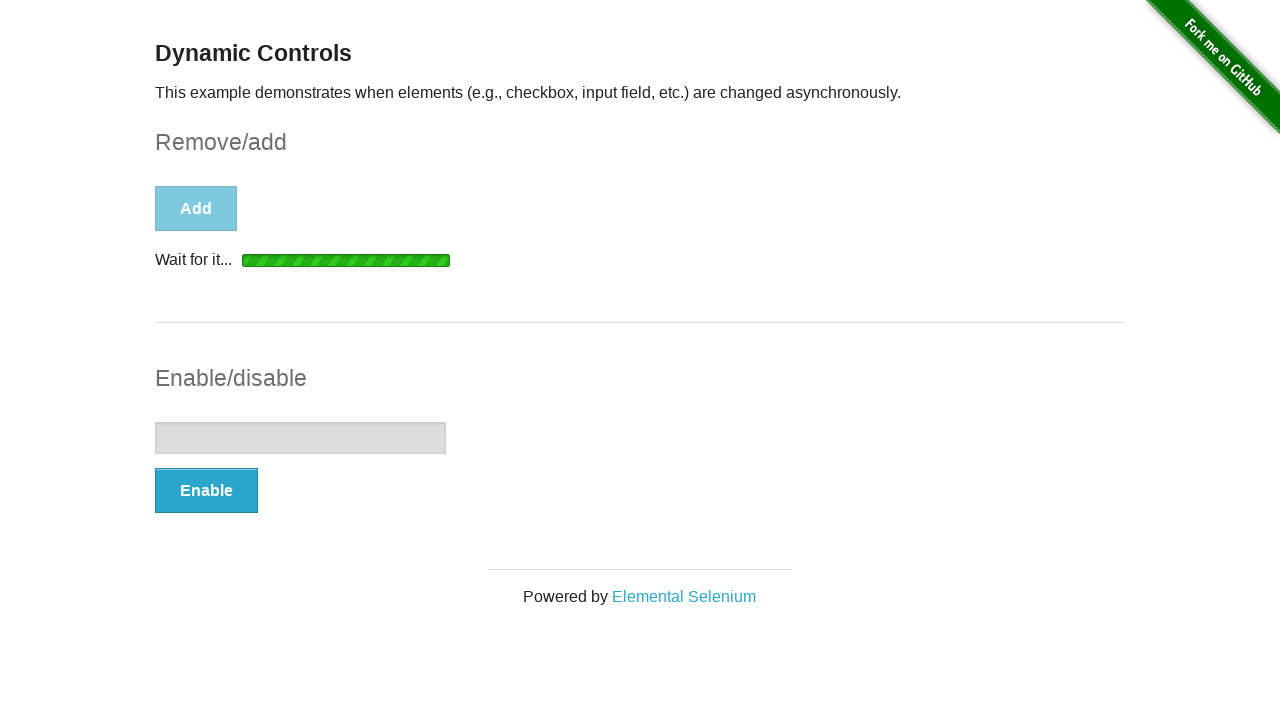

Verified 'It's back!' message appeared after adding element back
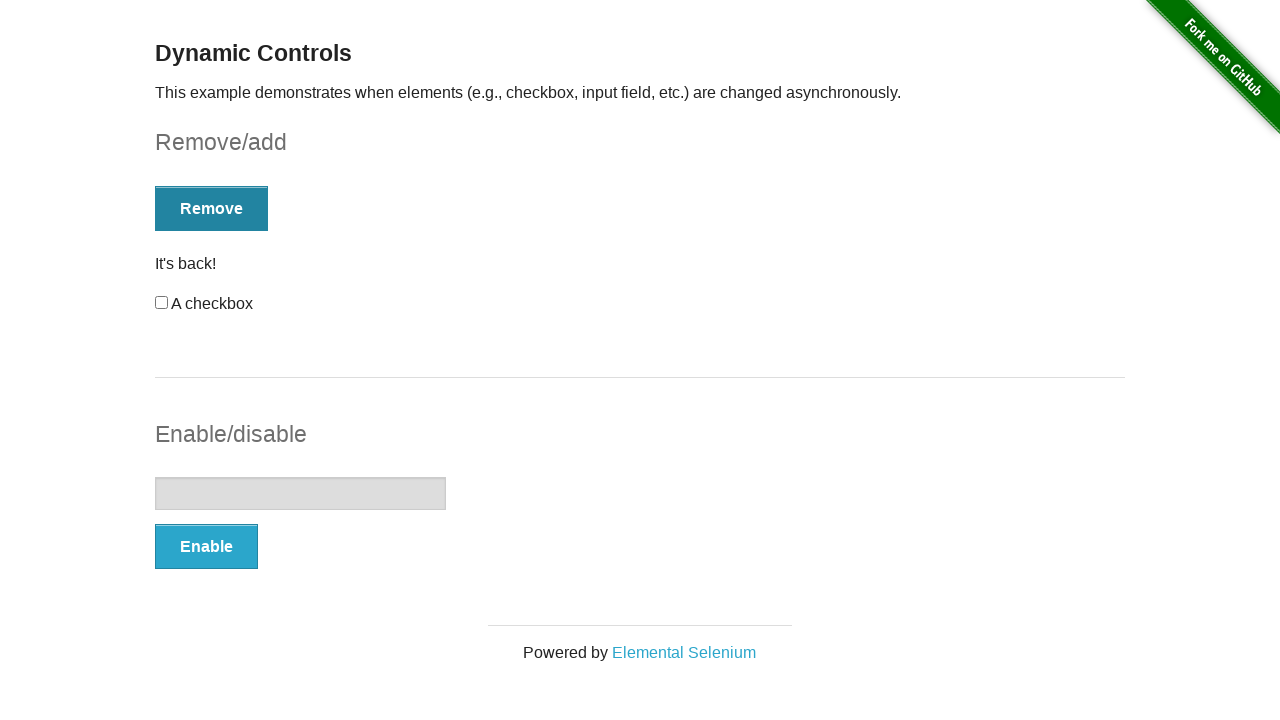

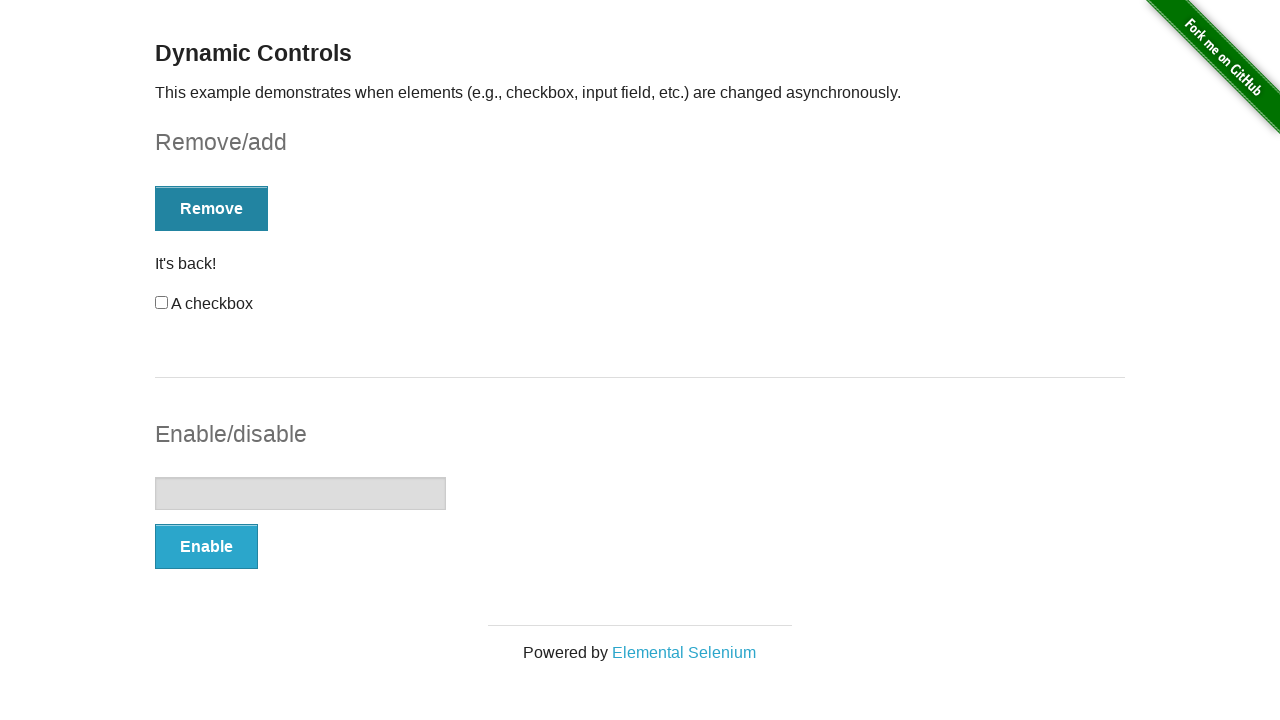